Navigates to a test automation practice page, locates a book table, and verifies the table structure and content by finding rows where the author name matches a specific value.

Starting URL: https://testautomationpractice.blogspot.com/

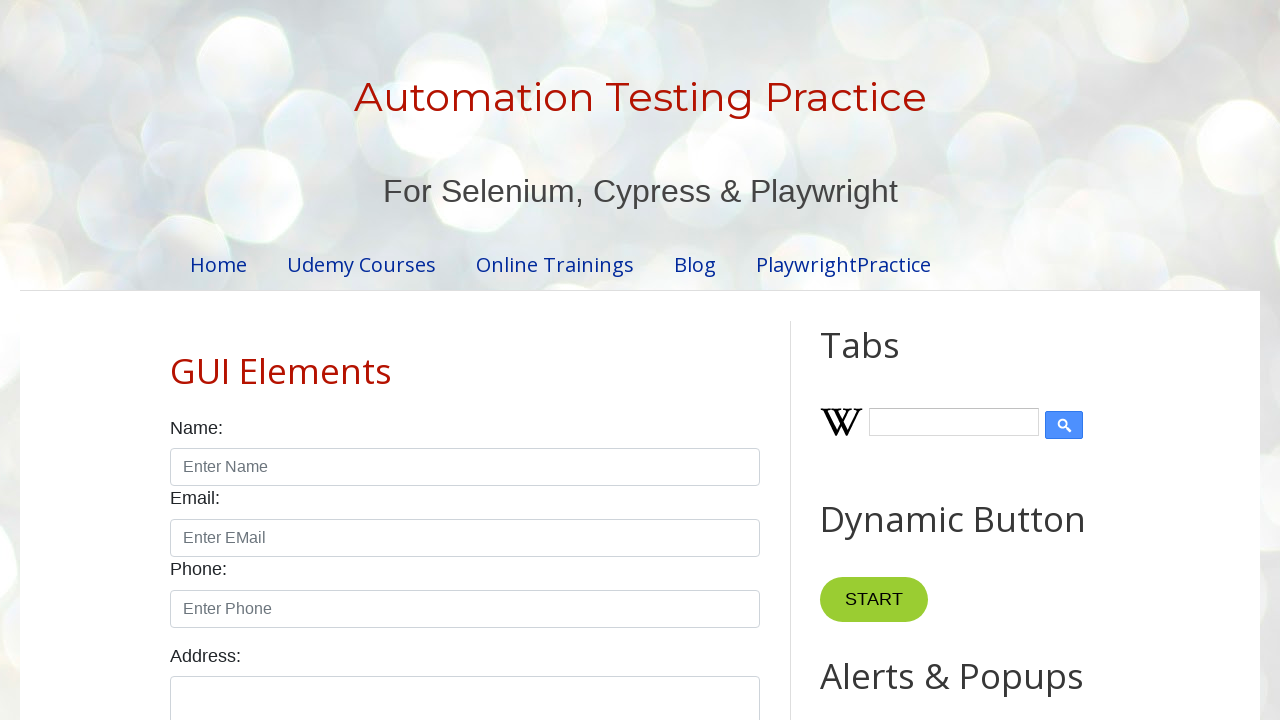

Waited for book table to be visible
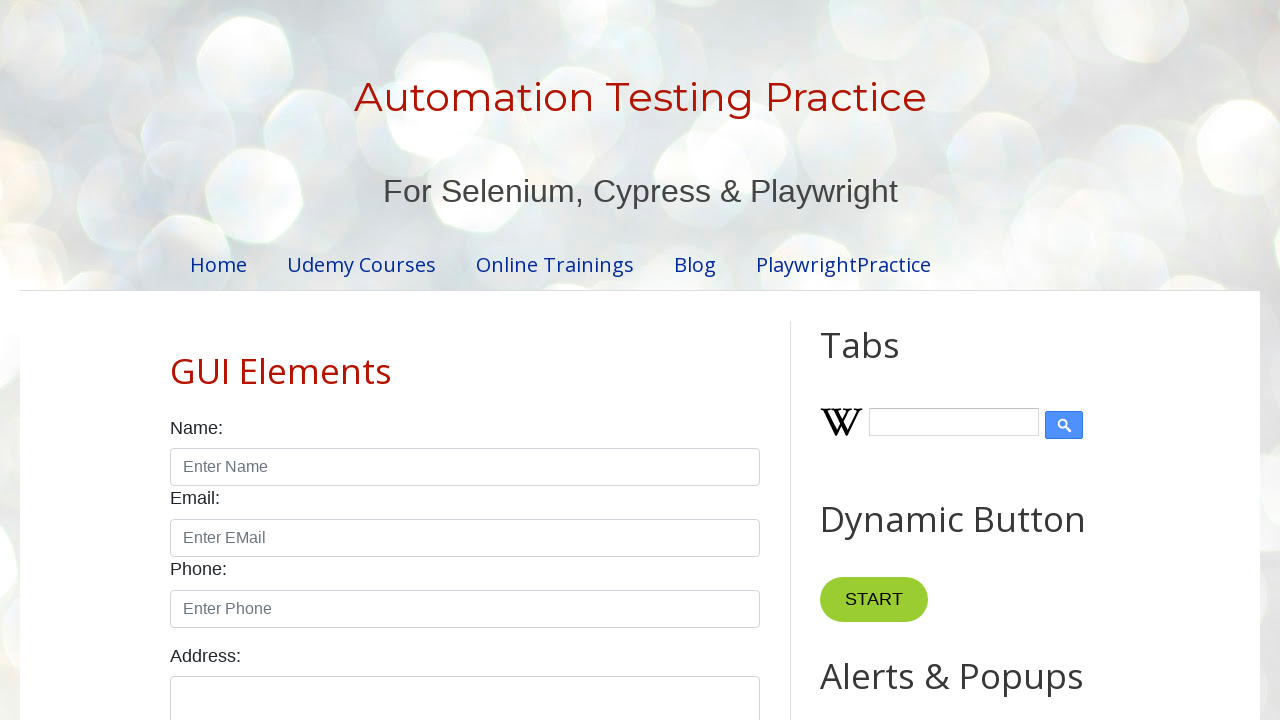

Located all rows in the book table
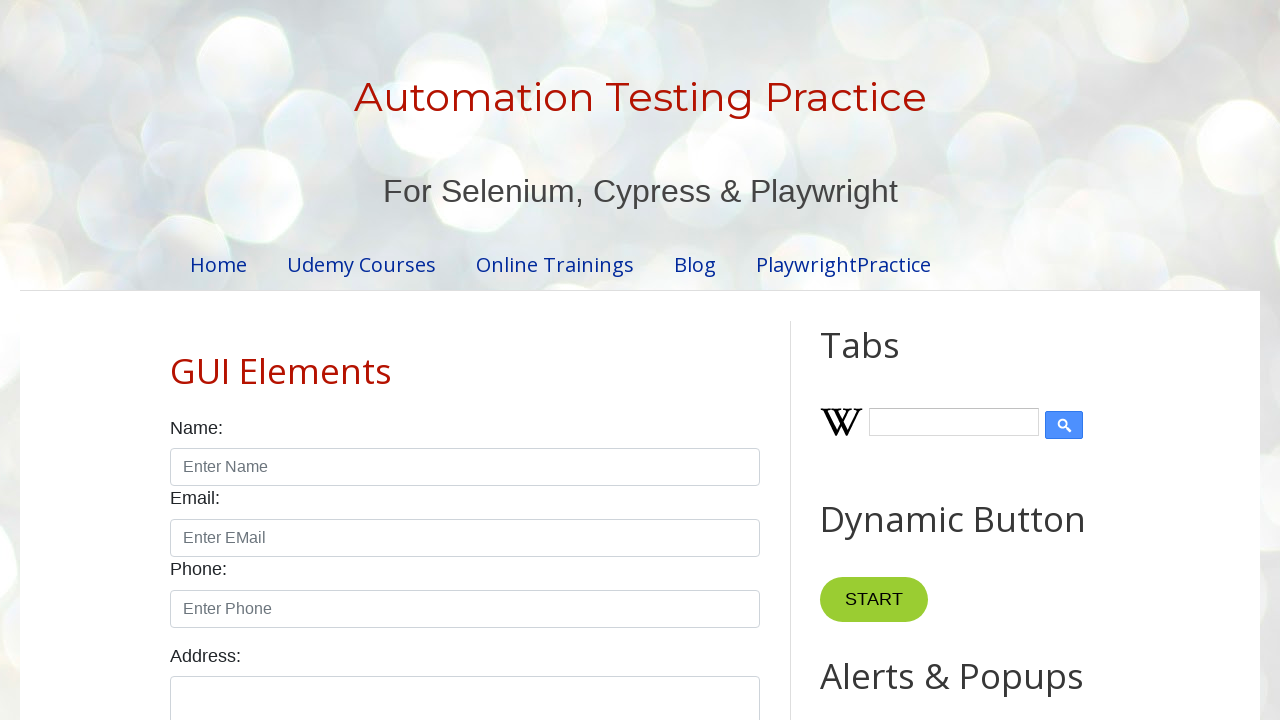

Counted 7 rows in the table
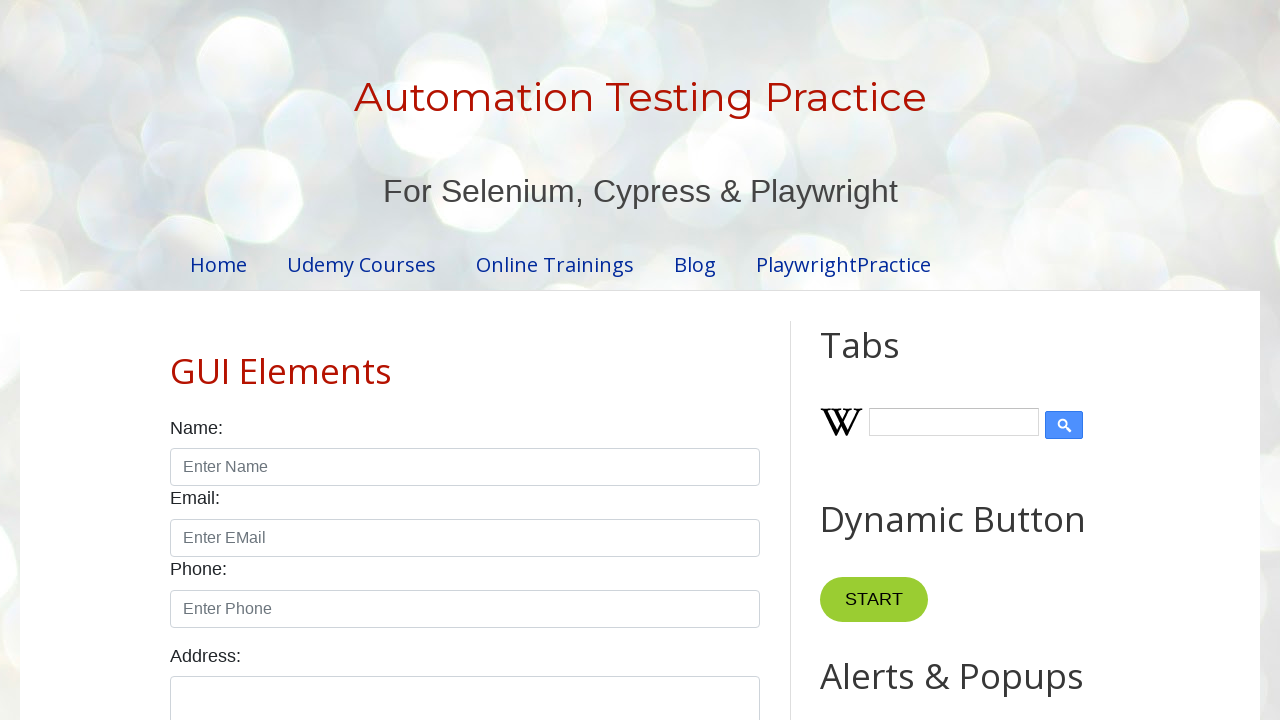

Verified table has data rows (more than just header)
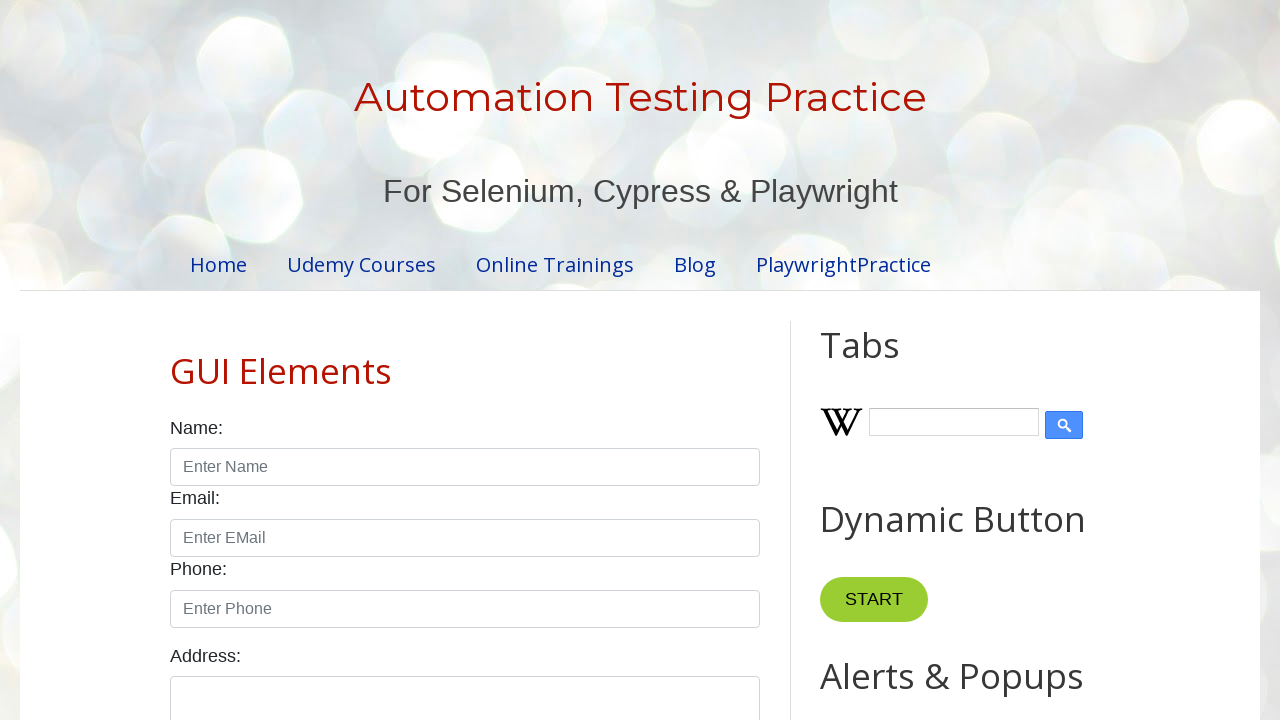

Located row with author 'Mukesh'
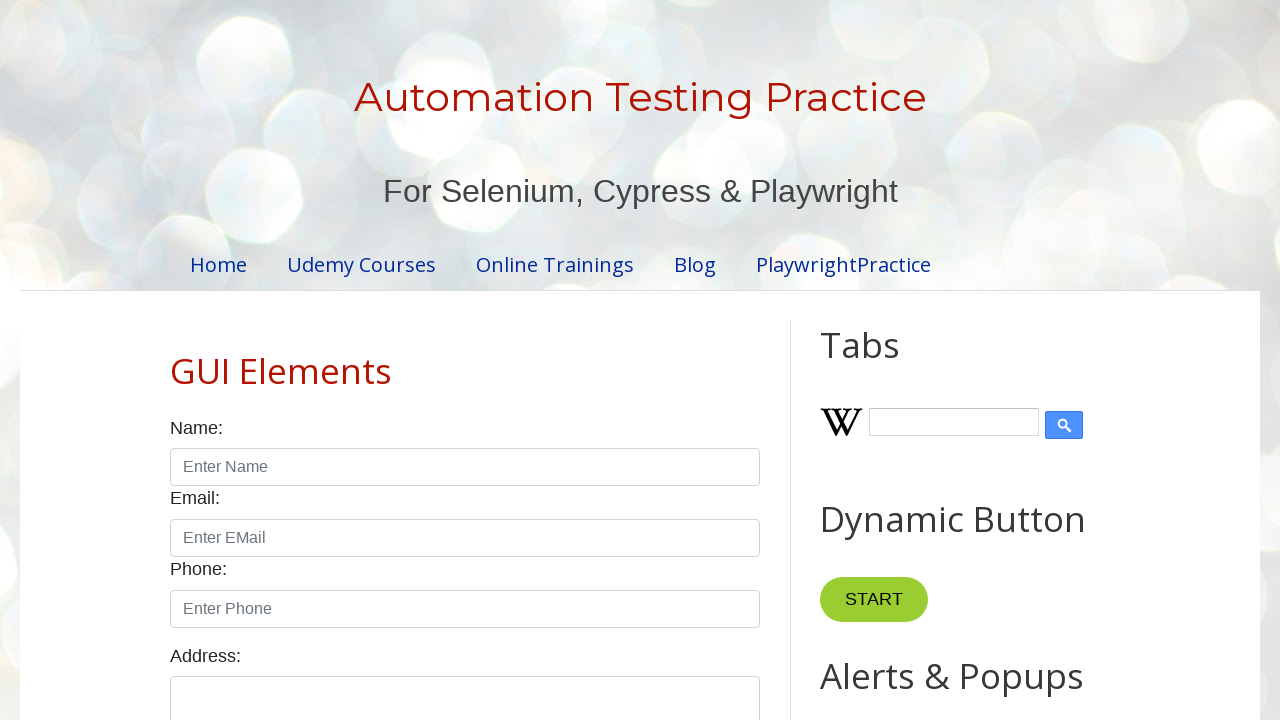

Waited for Mukesh row to be visible
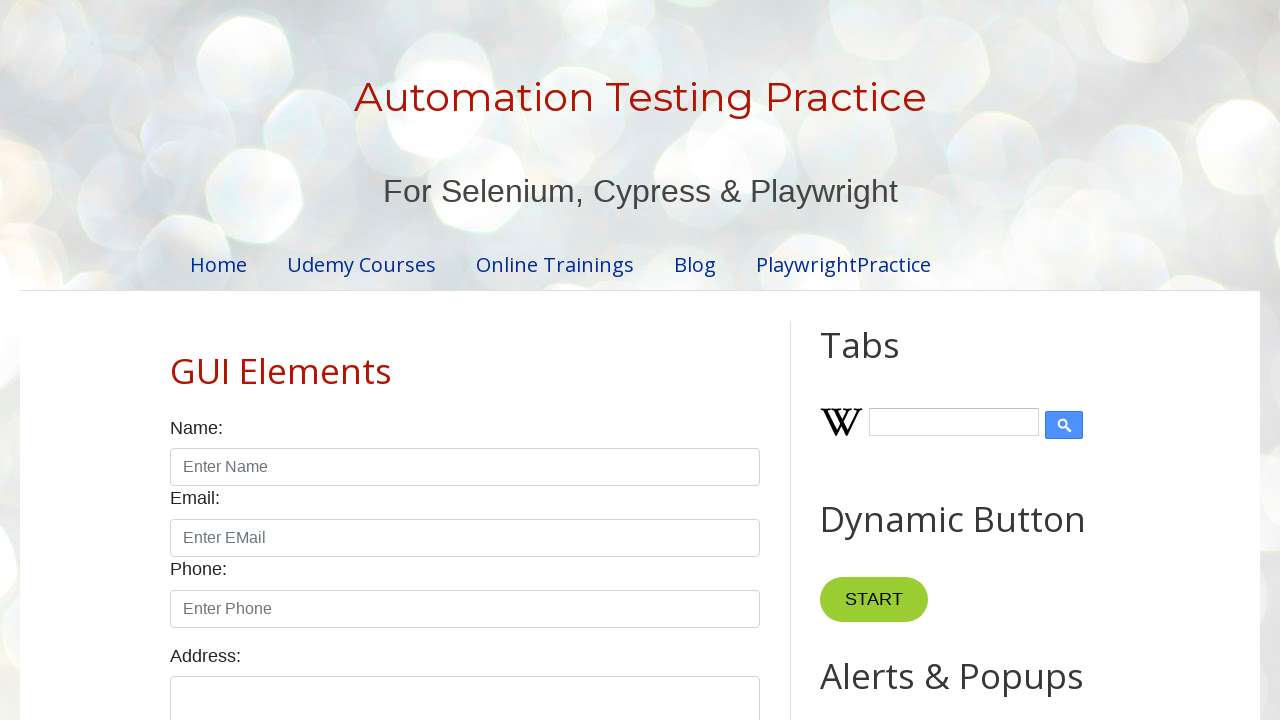

Clicked on first cell of Mukesh row at (290, 361) on xpath=//table[@name='BookTable']/tbody/tr[td[2][text()='Mukesh']] >> nth=0 >> td
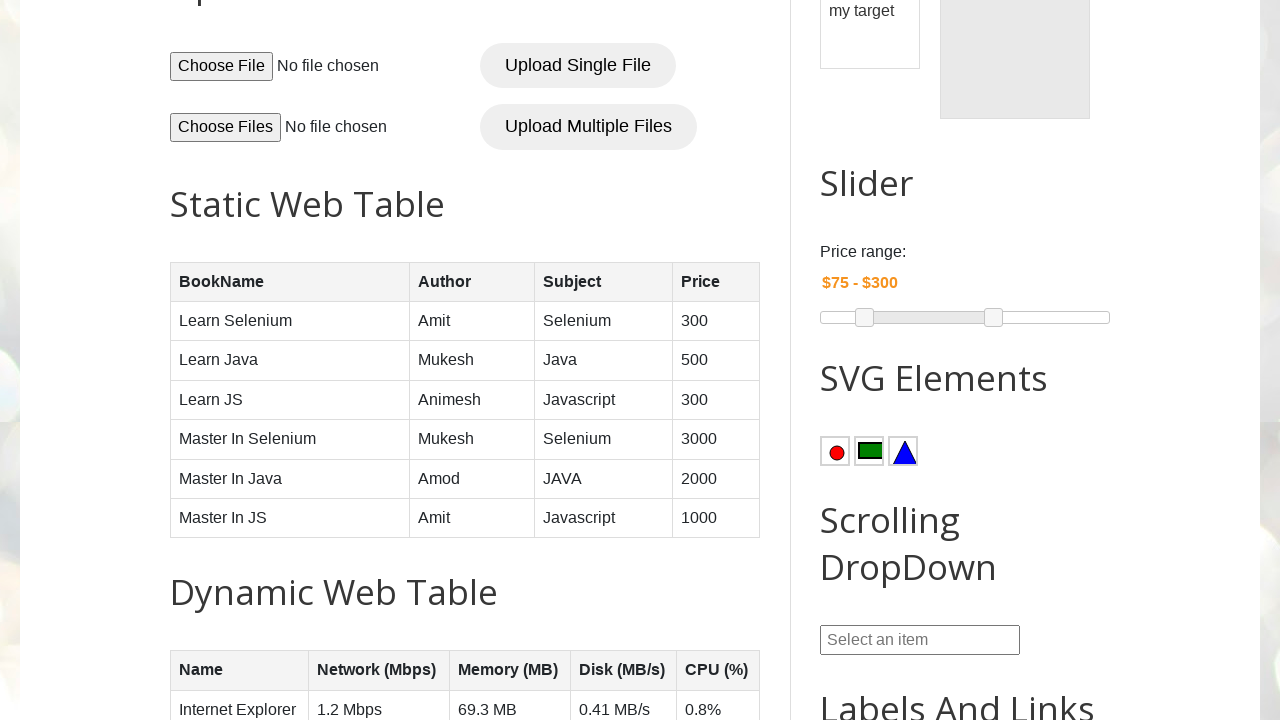

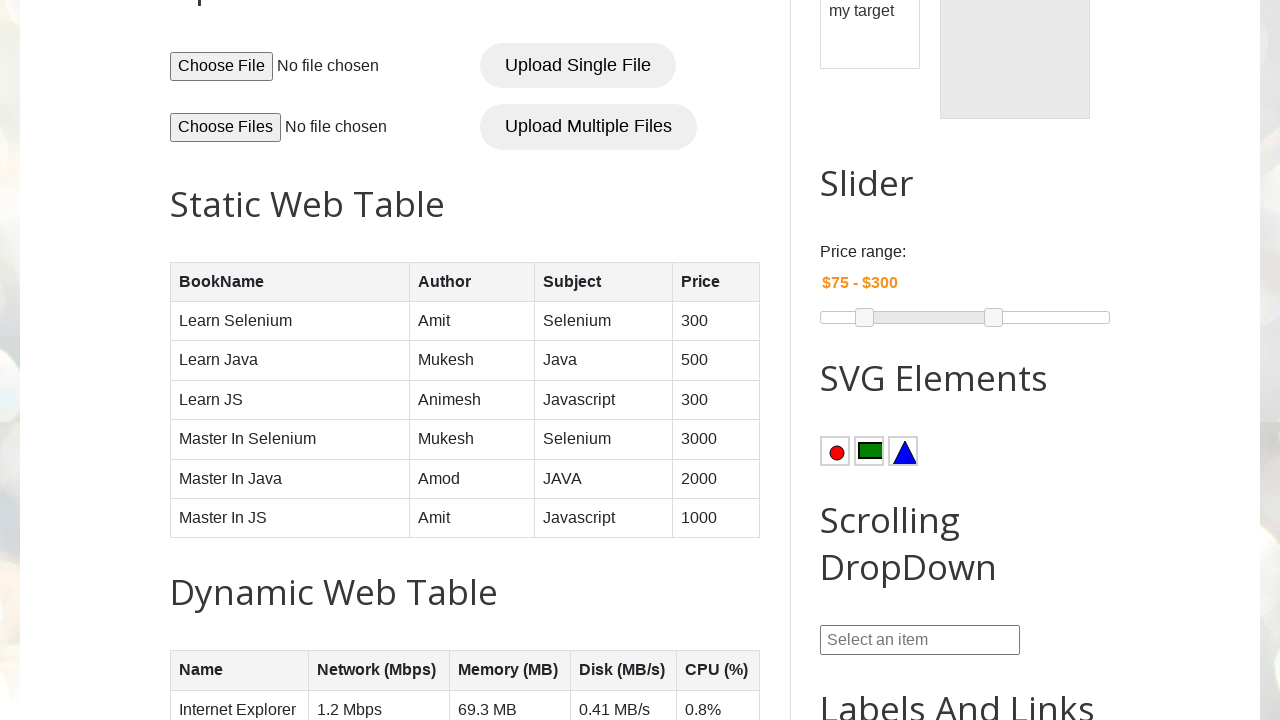